Navigates to the Radio page and verifies the h1 heading is present

Starting URL: https://flowbite-svelte.com/forms/radio

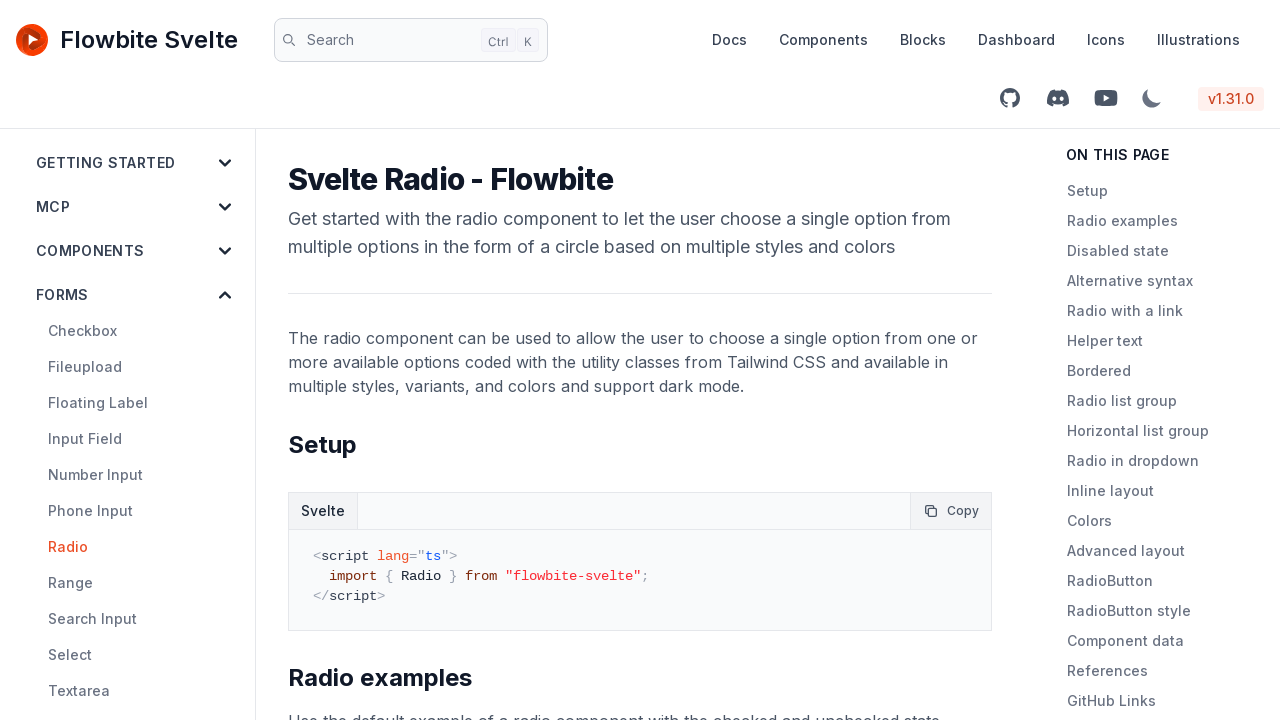

Navigated to Radio page
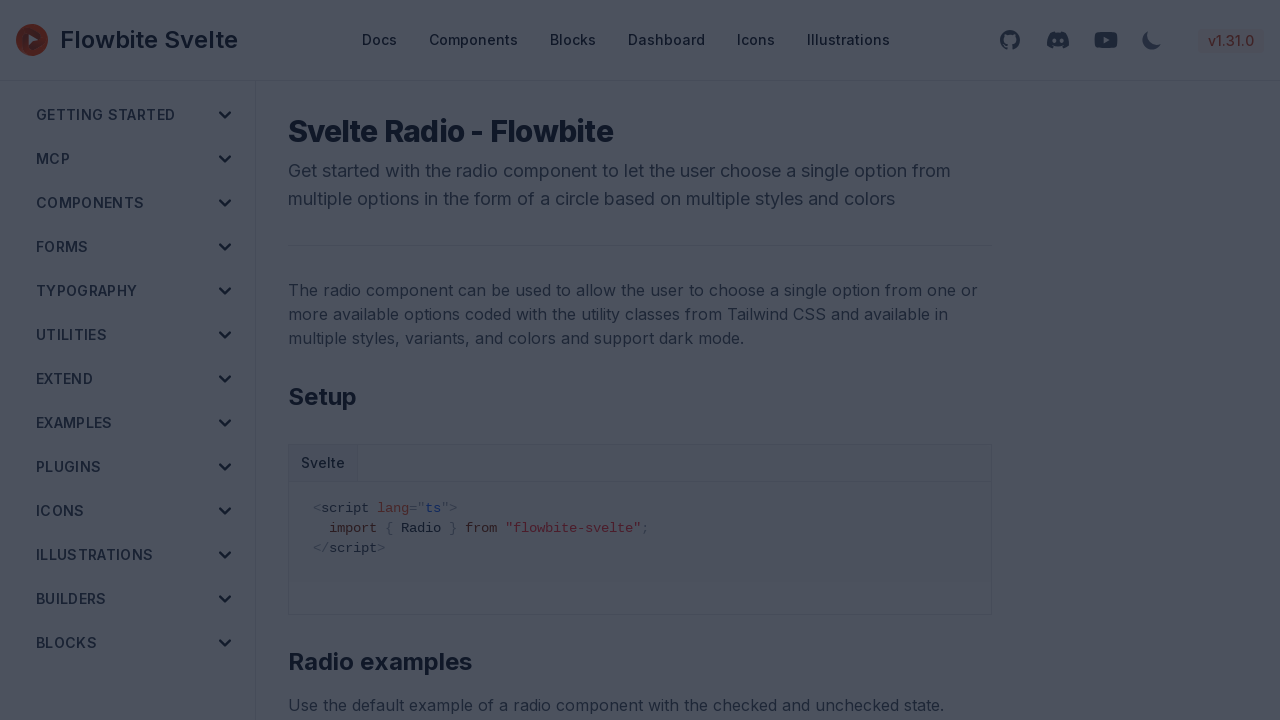

h1 heading loaded on Radio page
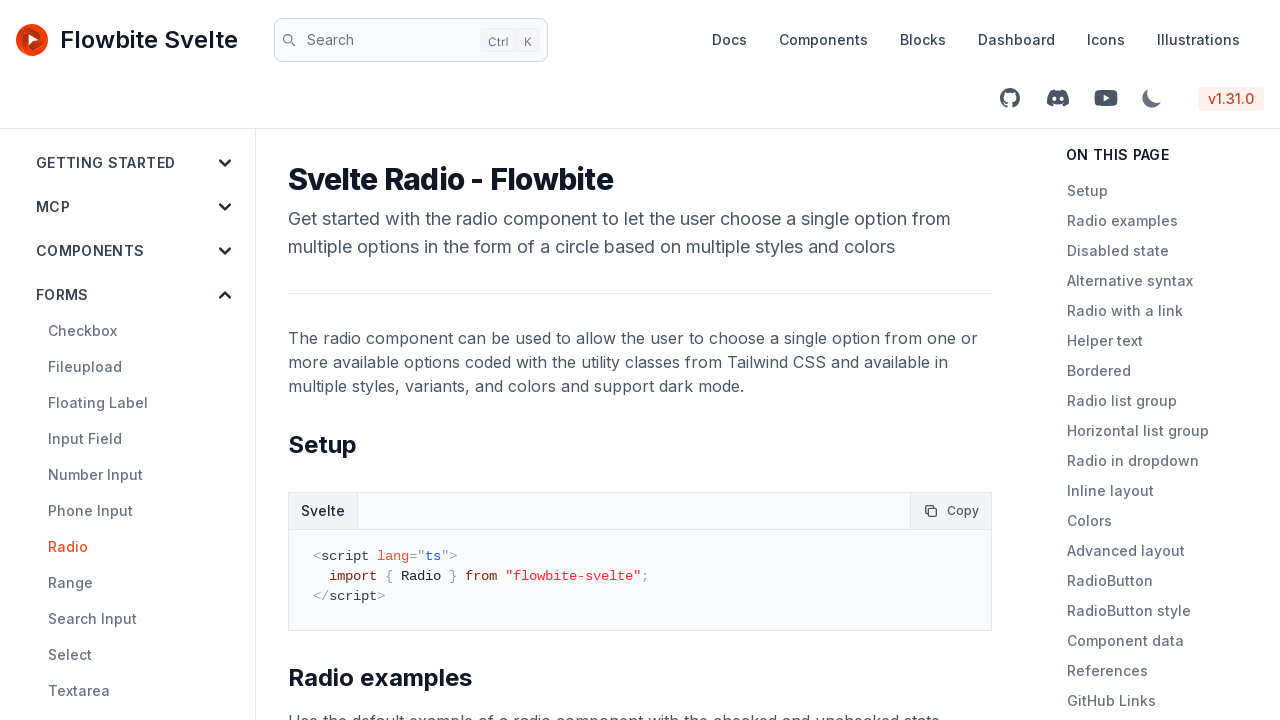

Verified h1 heading is present and visible
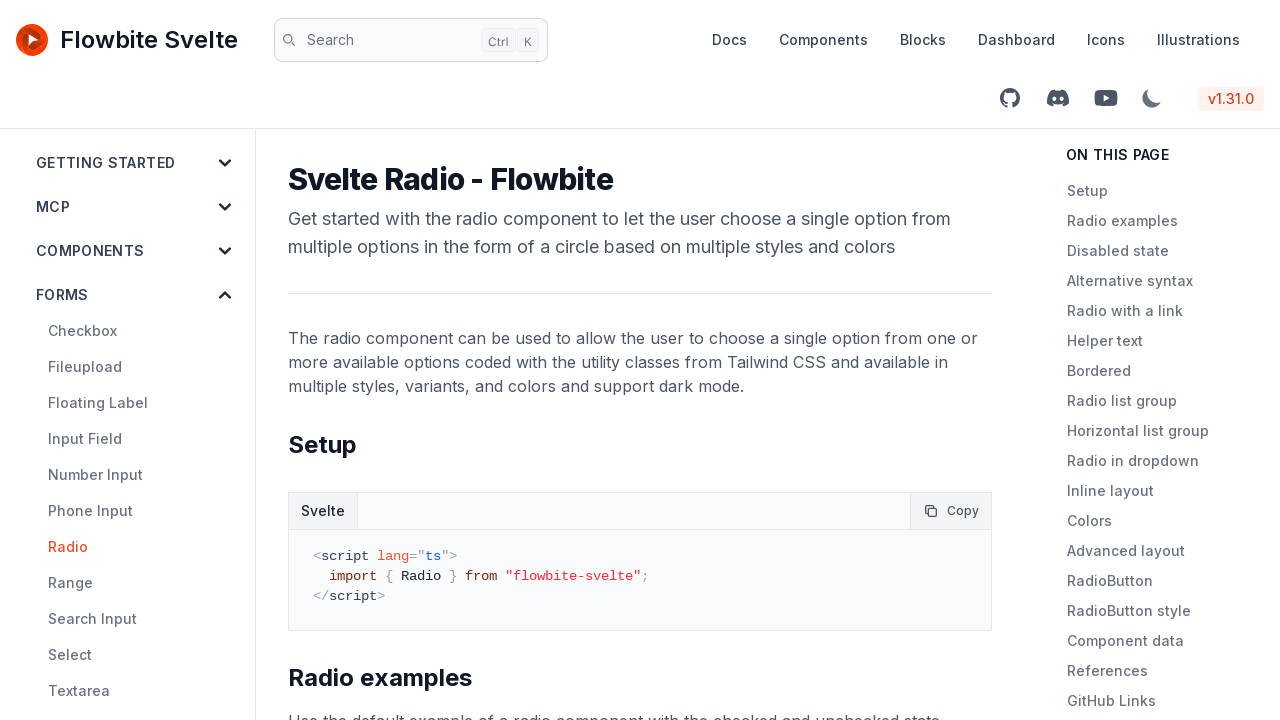

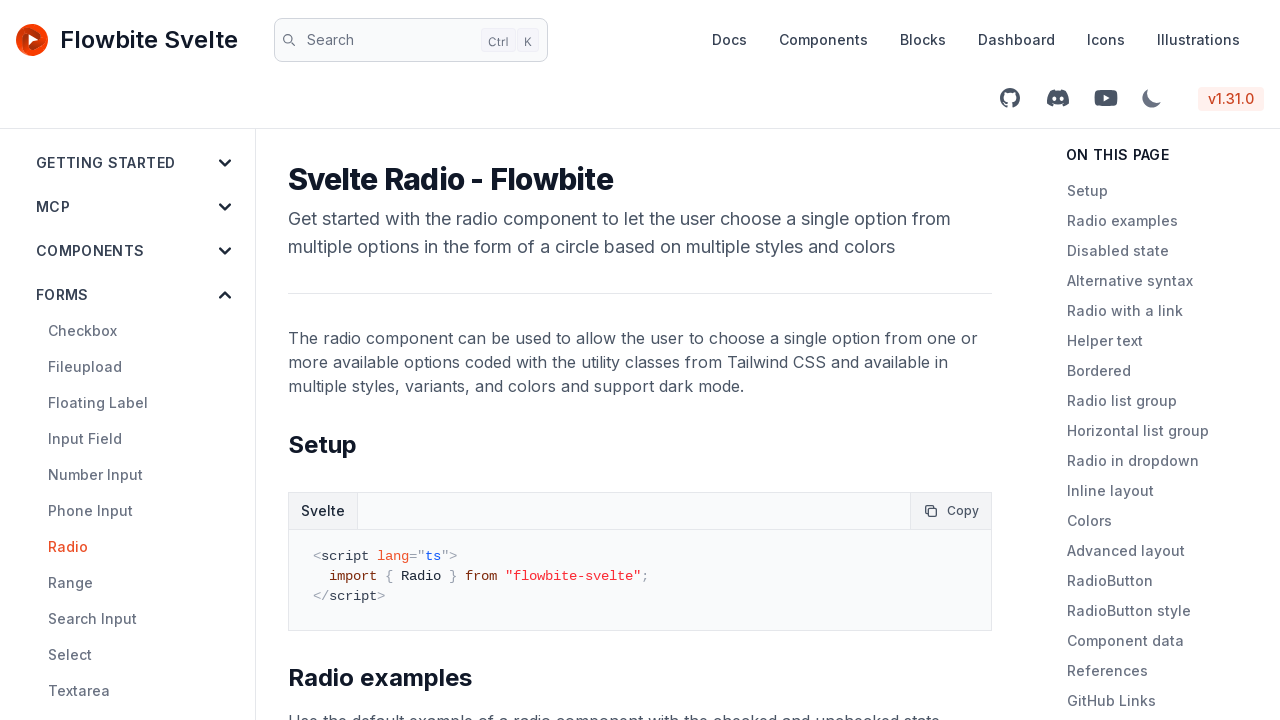